Tests dynamic controls on a webpage by clicking a checkbox if needed, removing it, and waiting for a confirmation message to appear

Starting URL: https://the-internet.herokuapp.com/

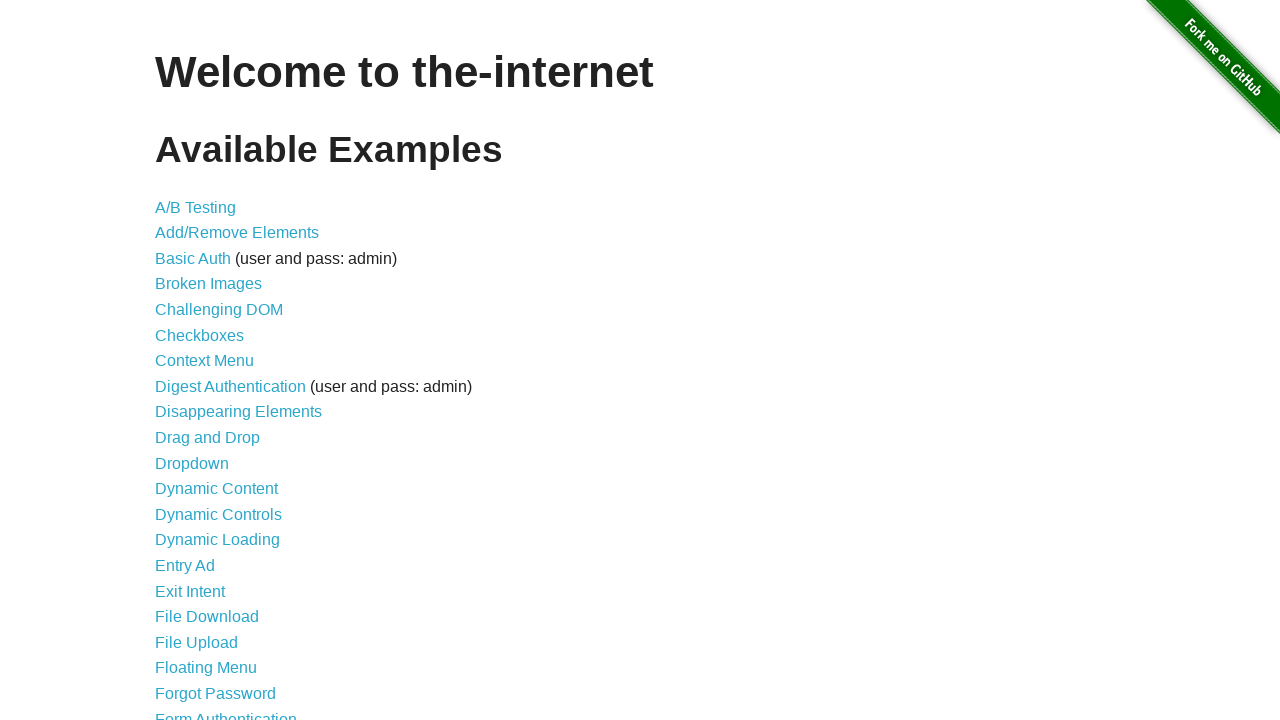

Clicked on Dynamic Controls link at (218, 514) on a:text('Dynamic Controls')
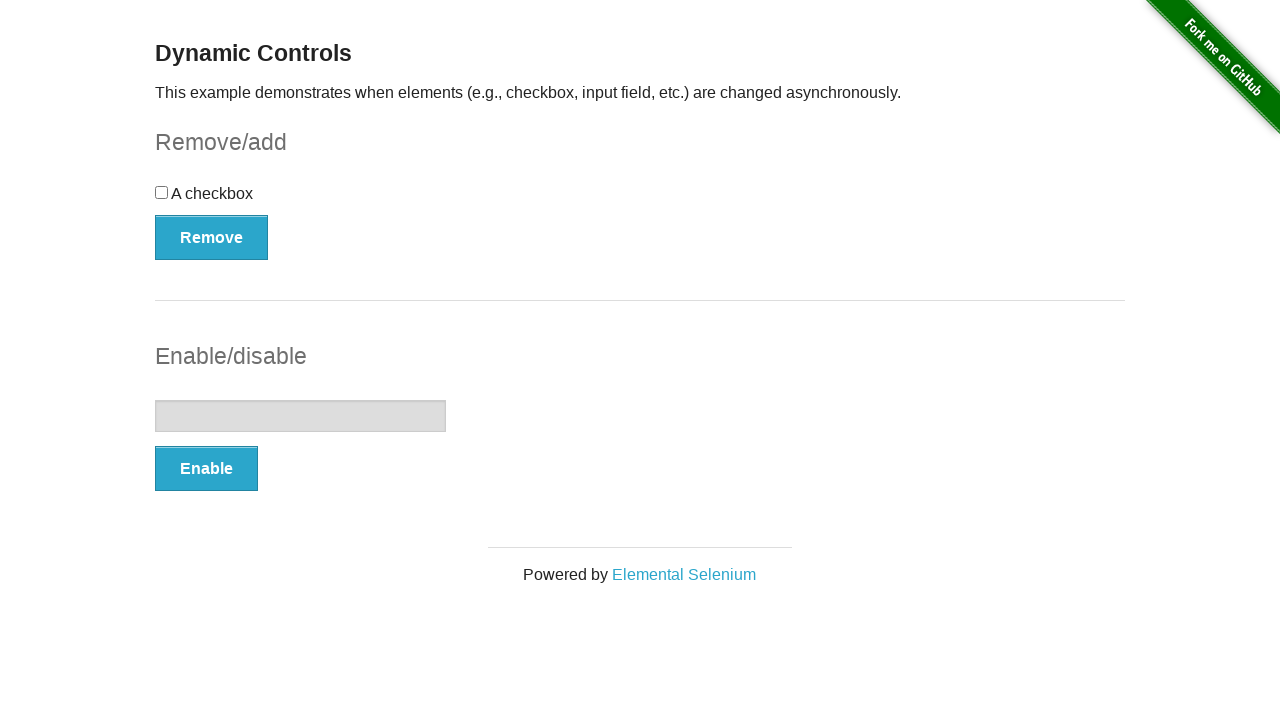

Located checkbox element
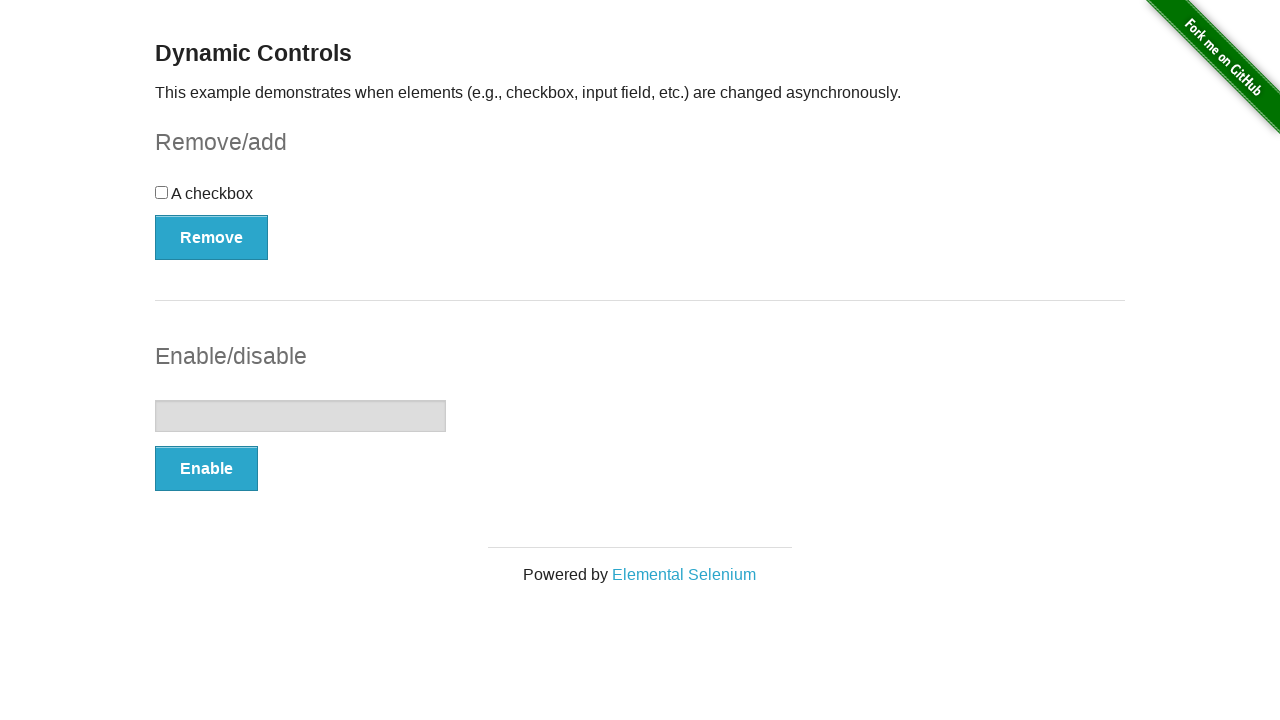

Checkbox was visible, enabled, and unchecked - clicked it at (162, 192) on xpath=//input[@type='checkbox']
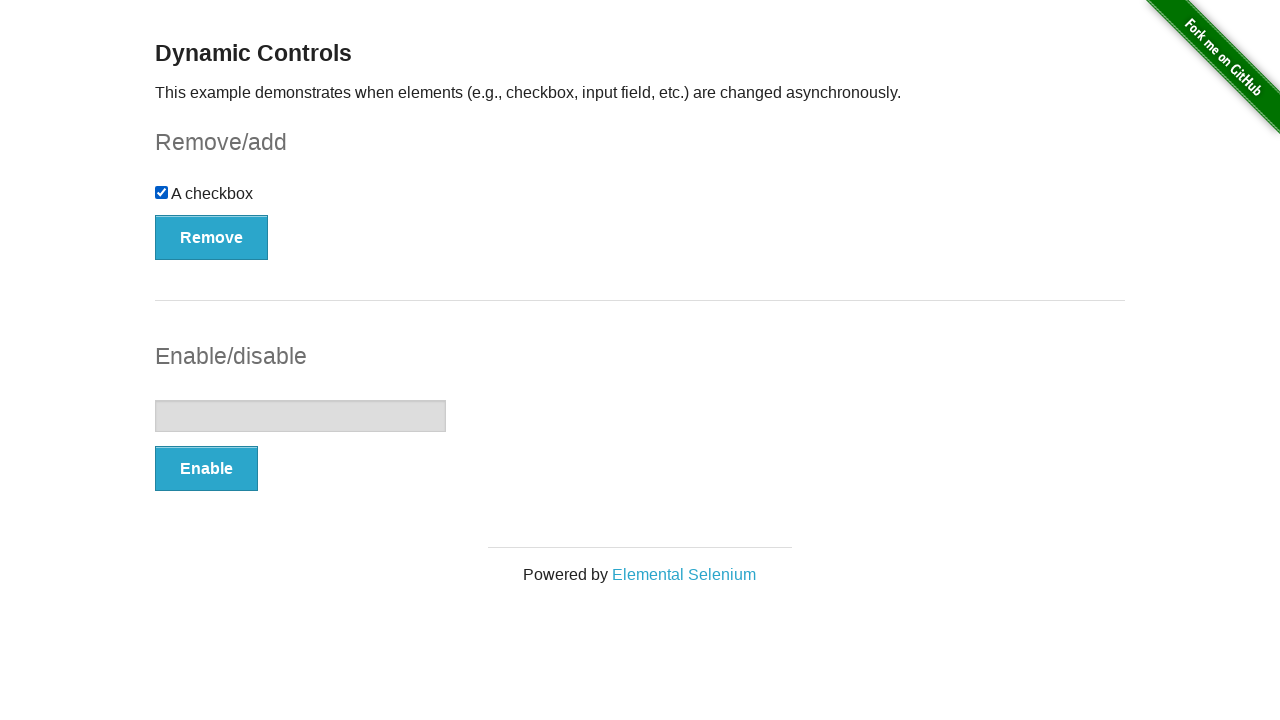

Clicked the Remove button at (212, 237) on xpath=//button[contains(text(),'Remove')]
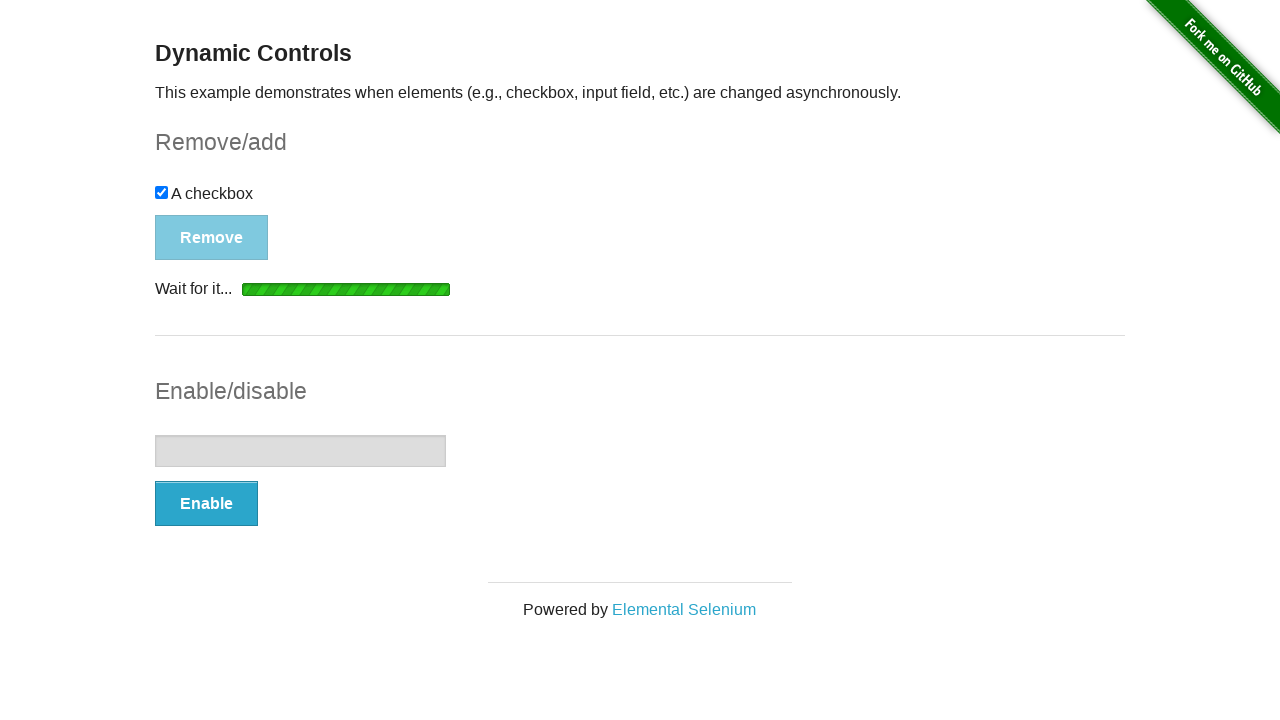

Confirmation message appeared after checkbox removal
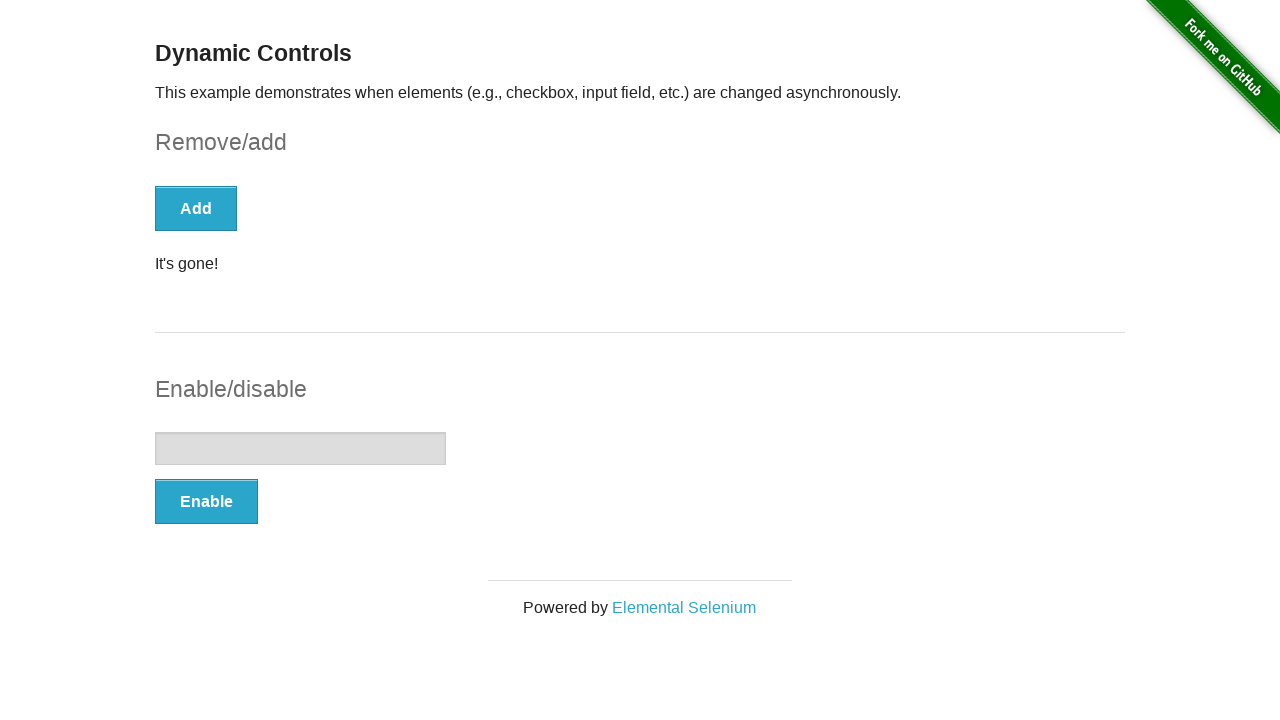

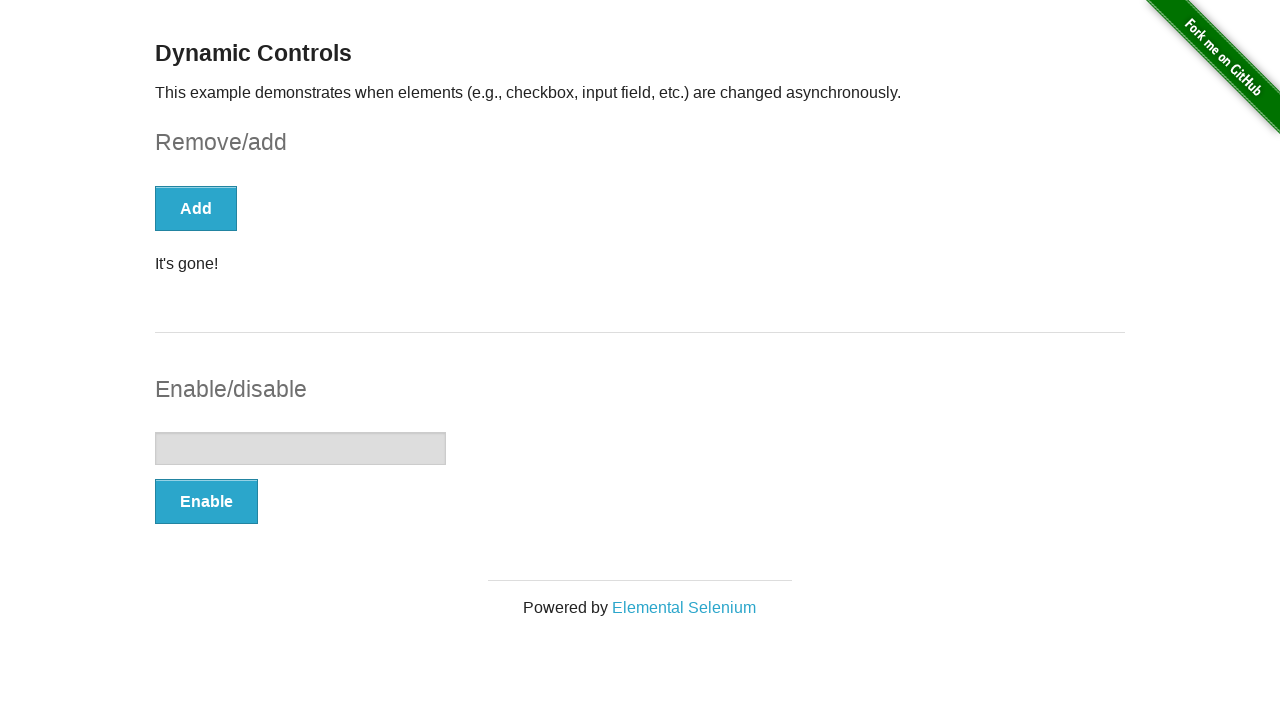